Navigates to ServiceNow homepage and verifies the page loads successfully by checking the page title exists

Starting URL: http://servicenow.com

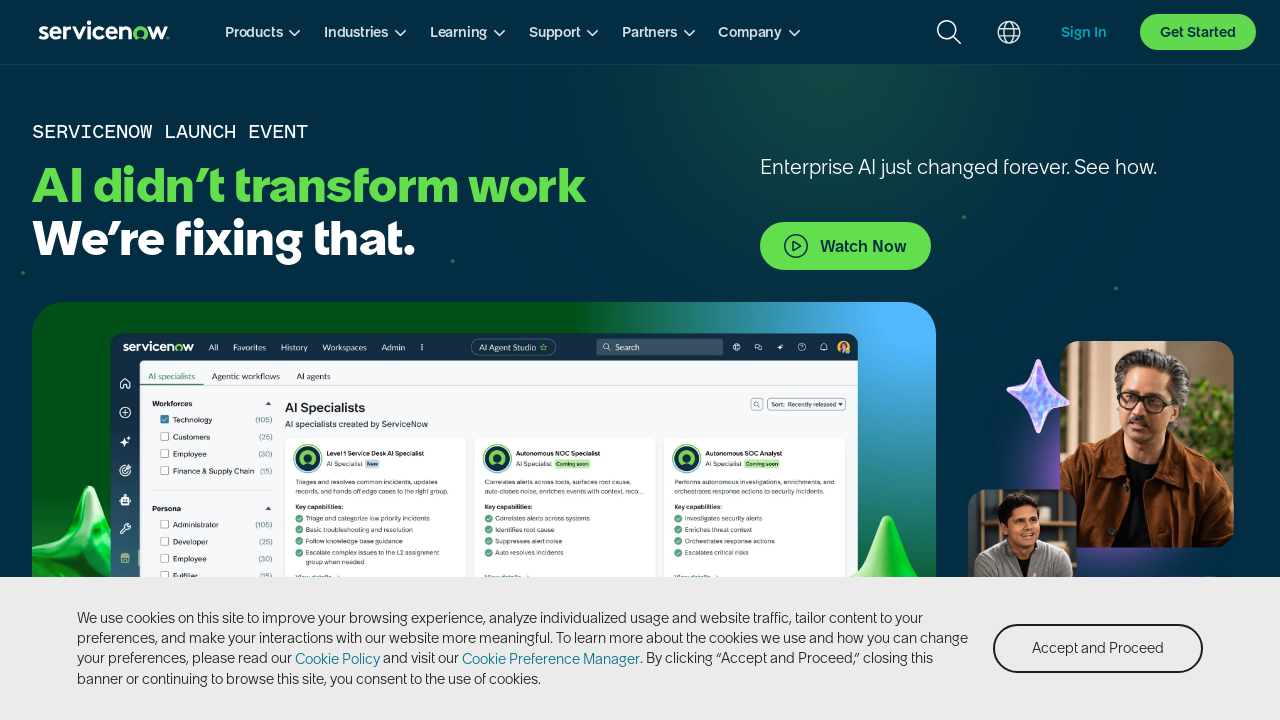

Navigated to ServiceNow homepage at http://servicenow.com
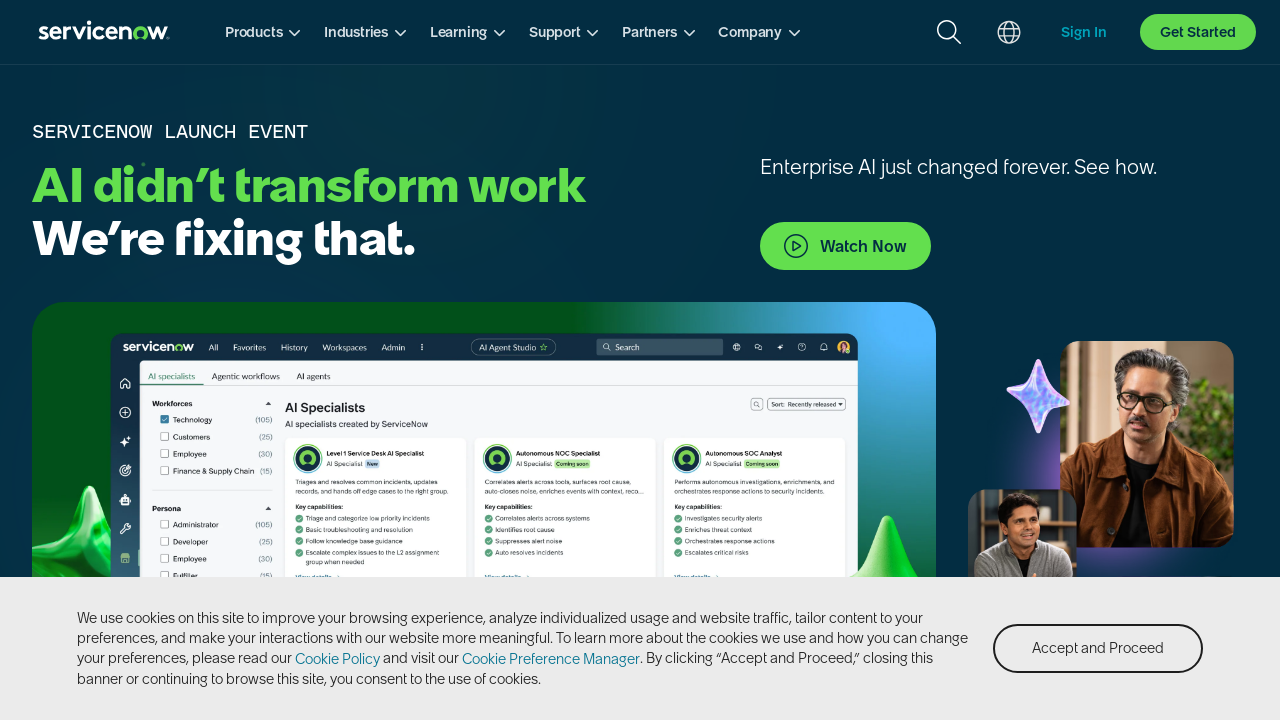

Page DOM content fully loaded
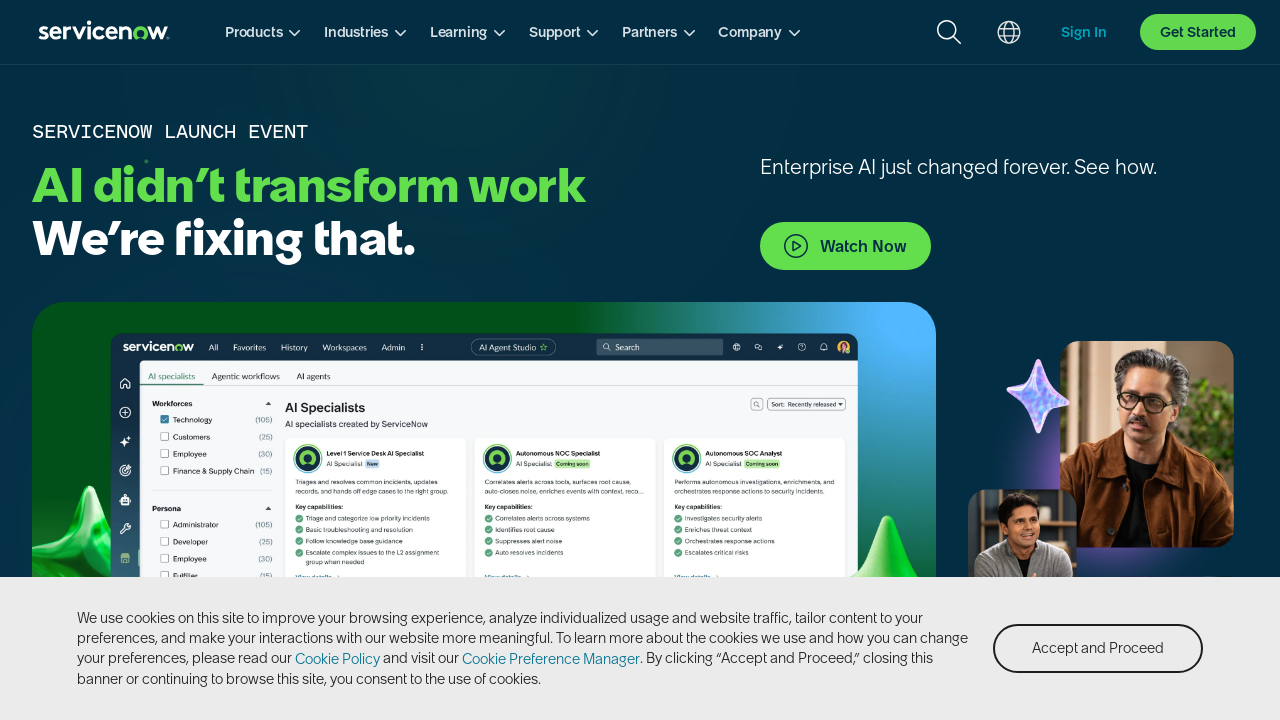

Retrieved page title: ServiceNow - Put AI to Work
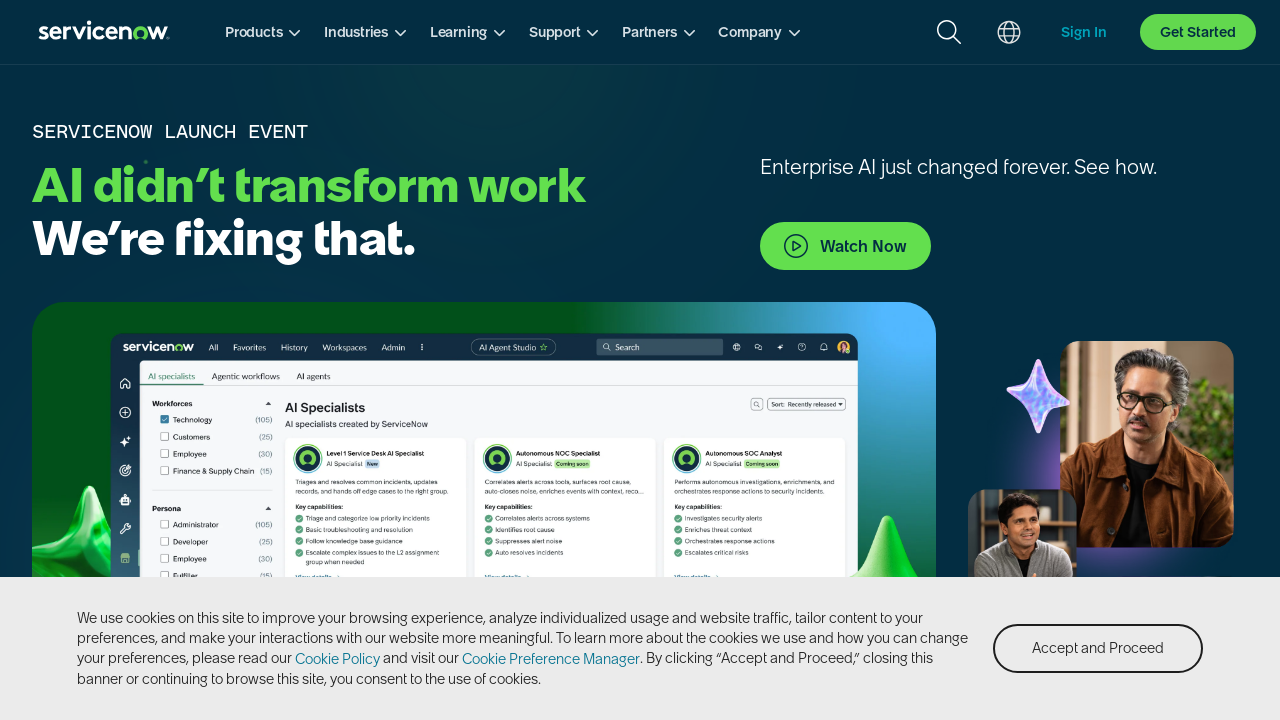

Verified page title exists - page loaded successfully
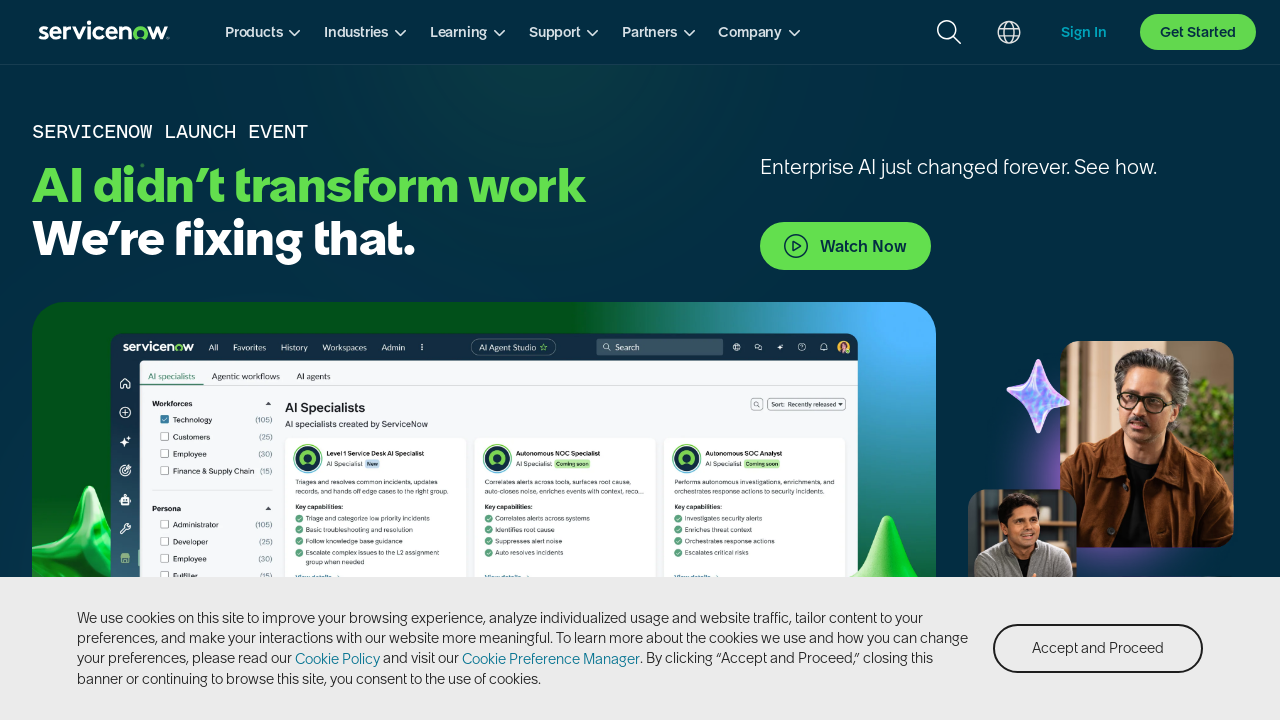

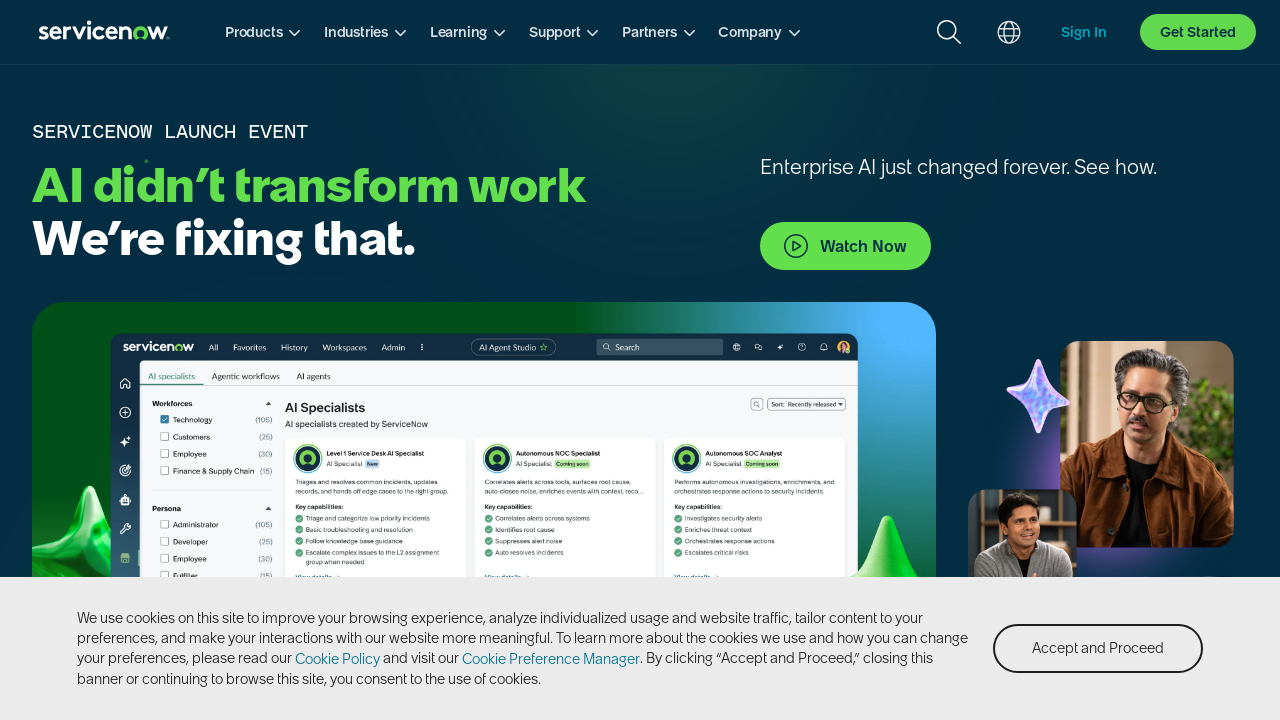